Tests link functionality on DemoQA links page by clicking on Home and Created links

Starting URL: https://demoqa.com/links

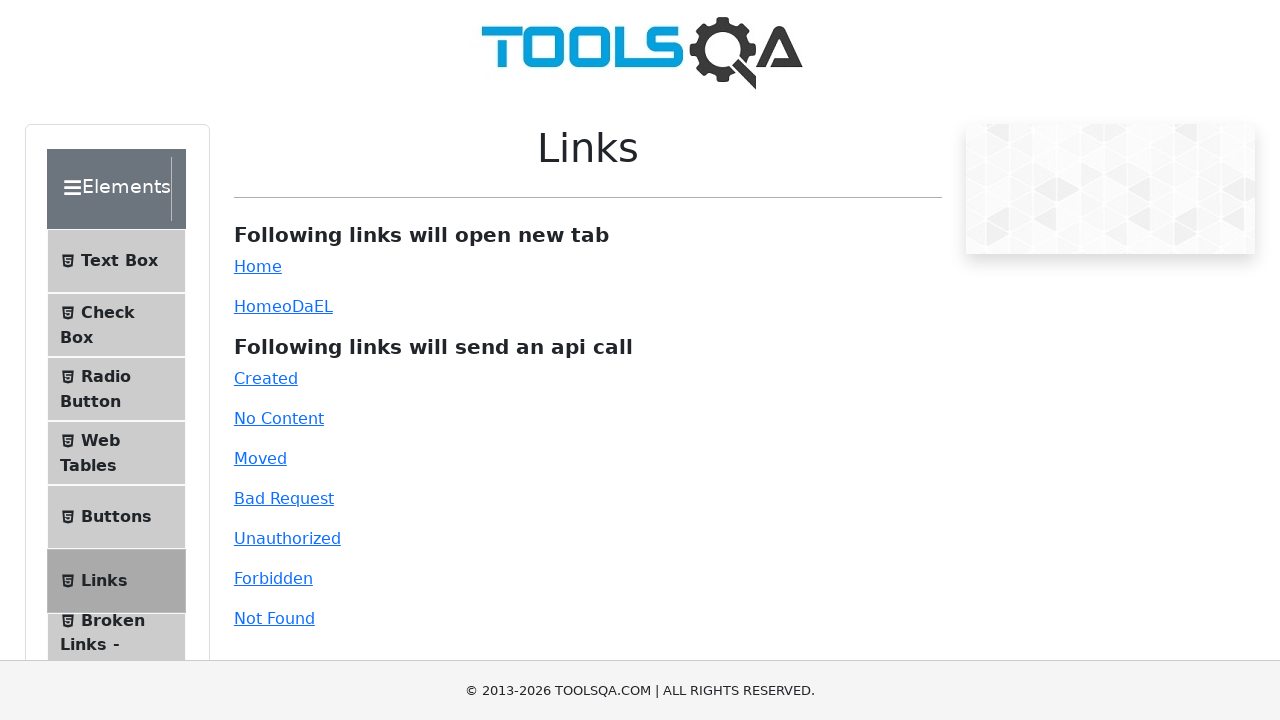

Clicked on Home link at (258, 266) on text=Home
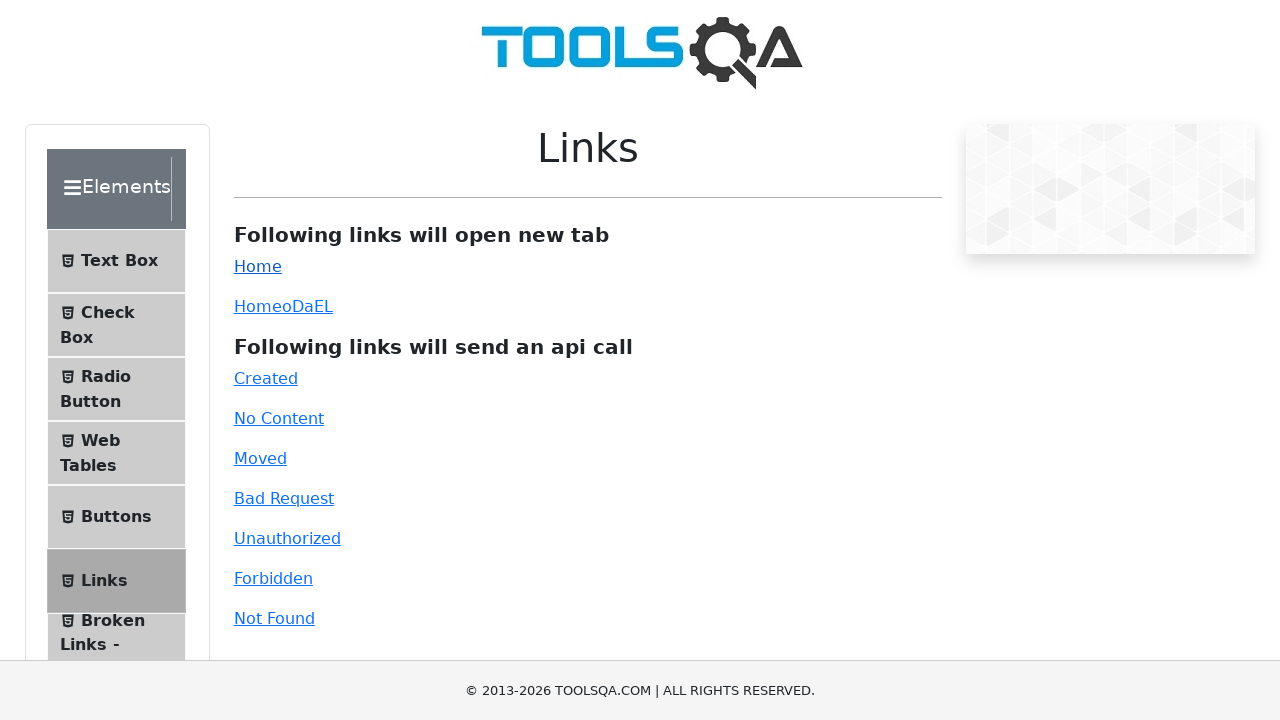

Created link became visible
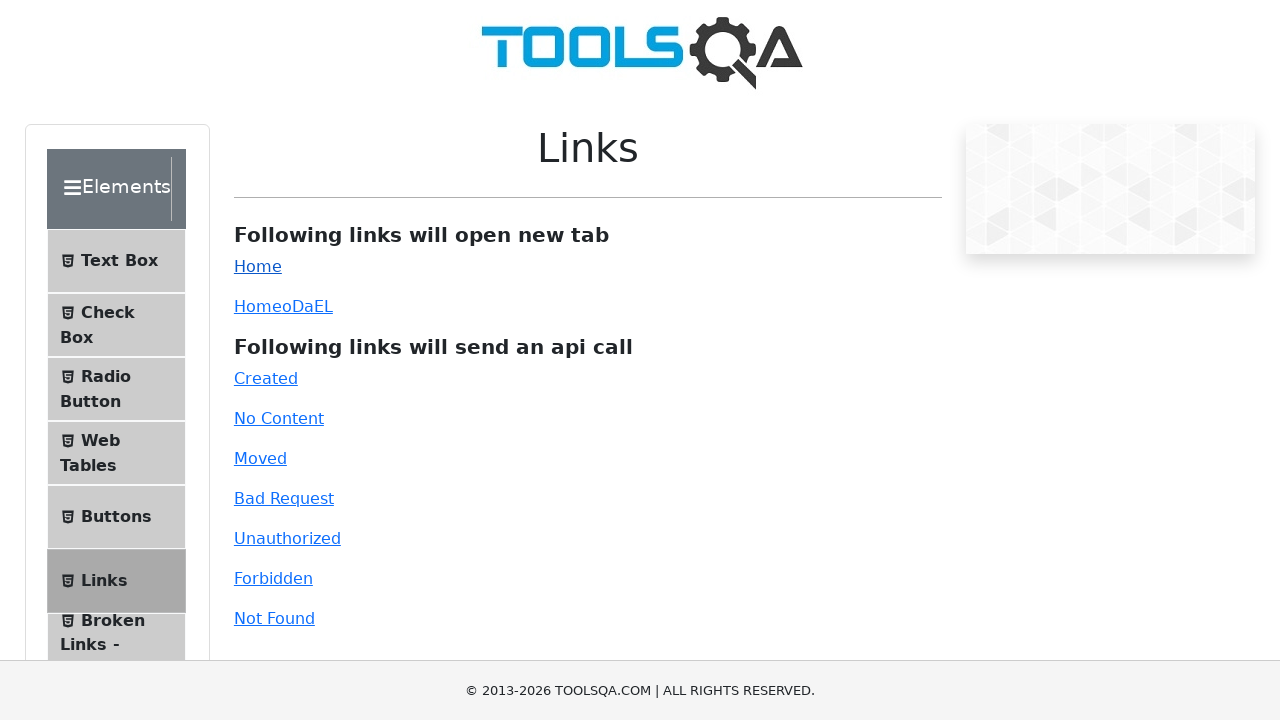

Clicked on Created link at (266, 378) on text=Created
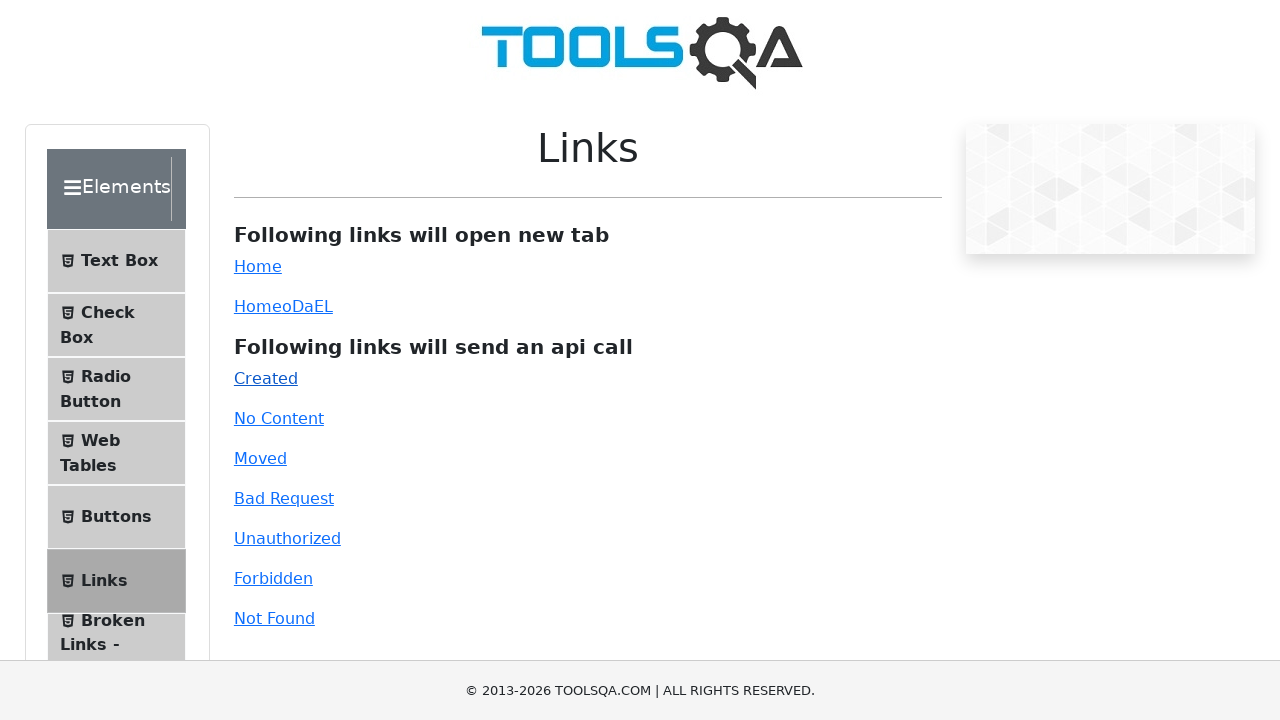

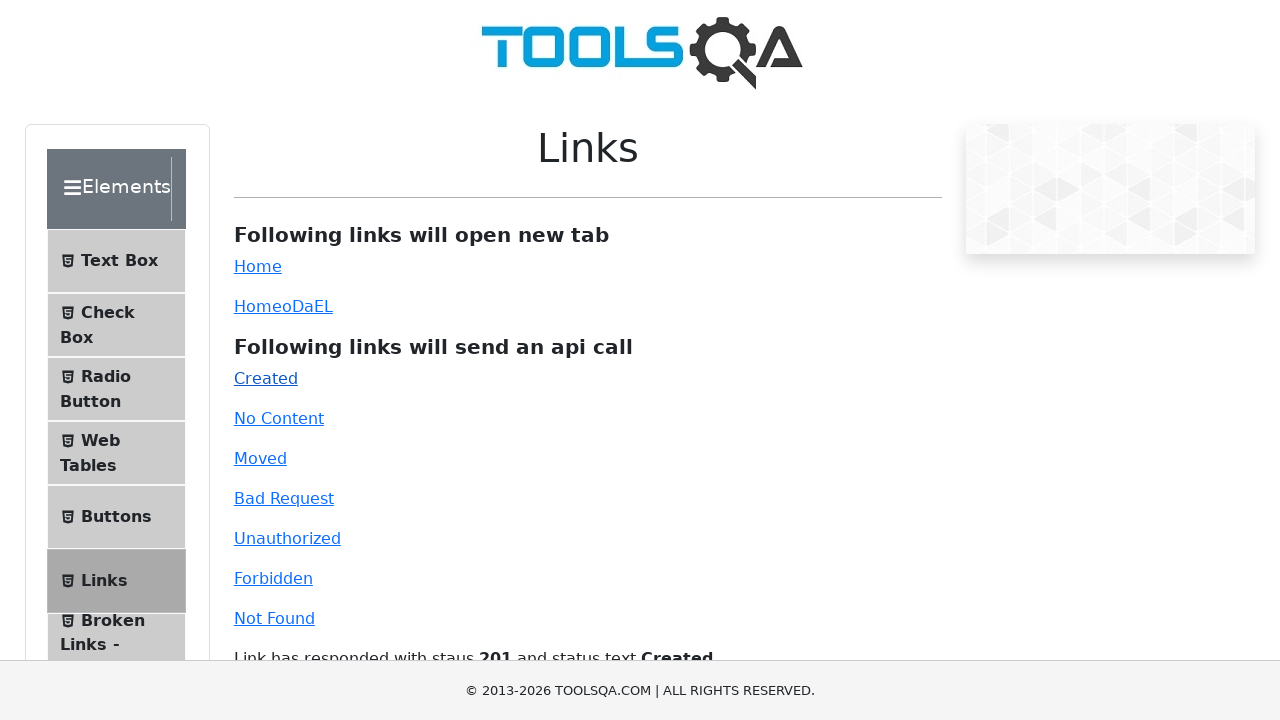